Tests navigation through an Angular demo app by browsing products and selecting a Selenium product, while blocking image and CSS resources to test page behavior without these assets.

Starting URL: https://rahulshettyacademy.com/angularAppdemo/

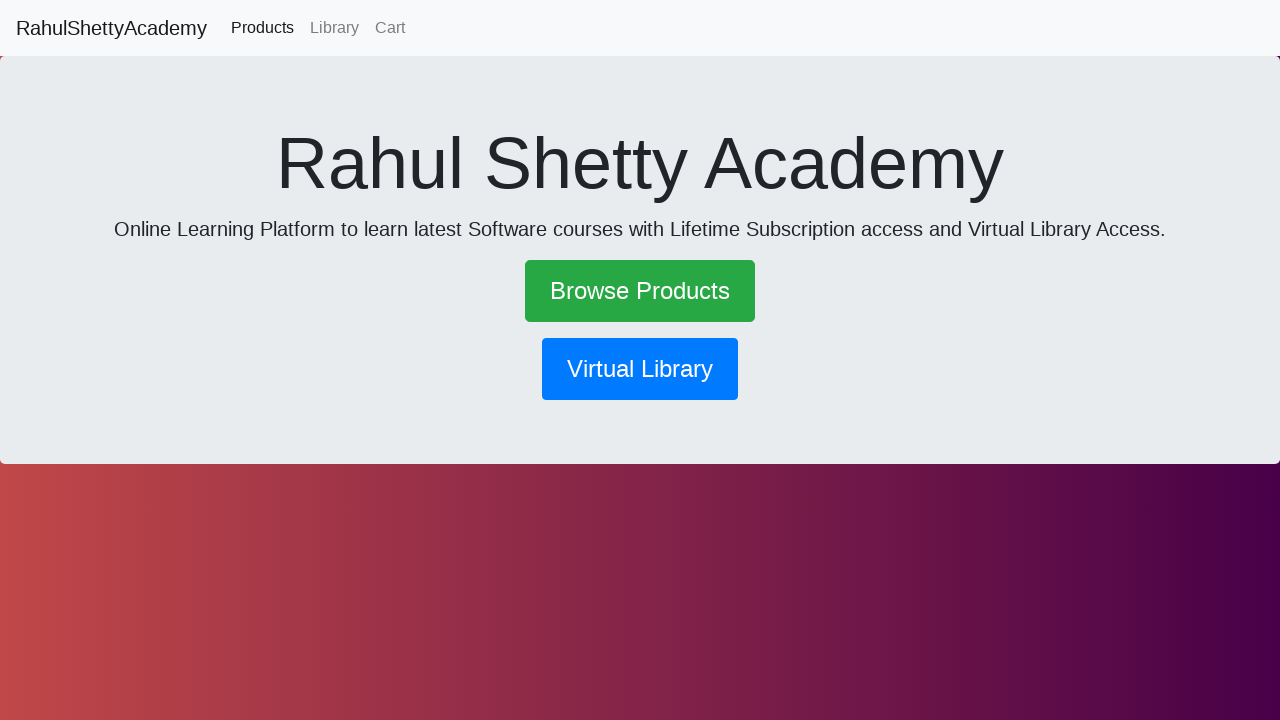

Blocked .jpg image resources to simulate network failure
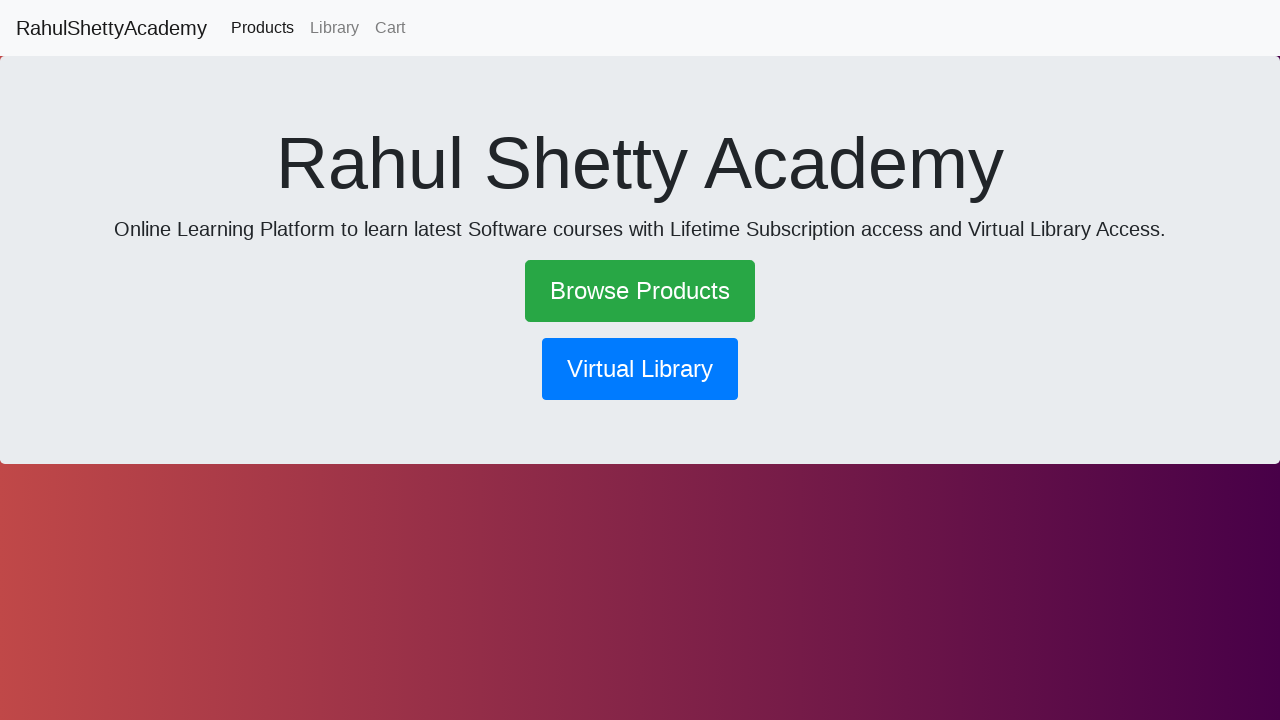

Blocked .css stylesheet resources to simulate network failure
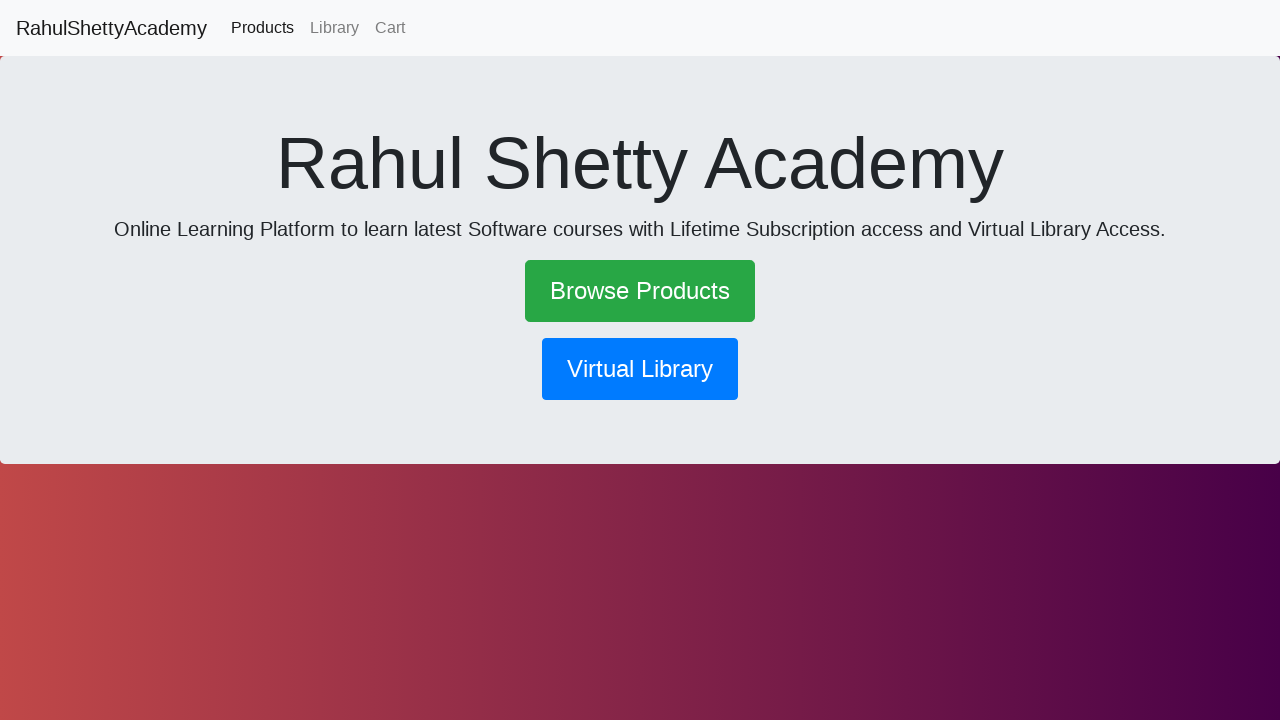

Clicked 'Browse Products' link to navigate to products page at (640, 291) on text=Browse Products
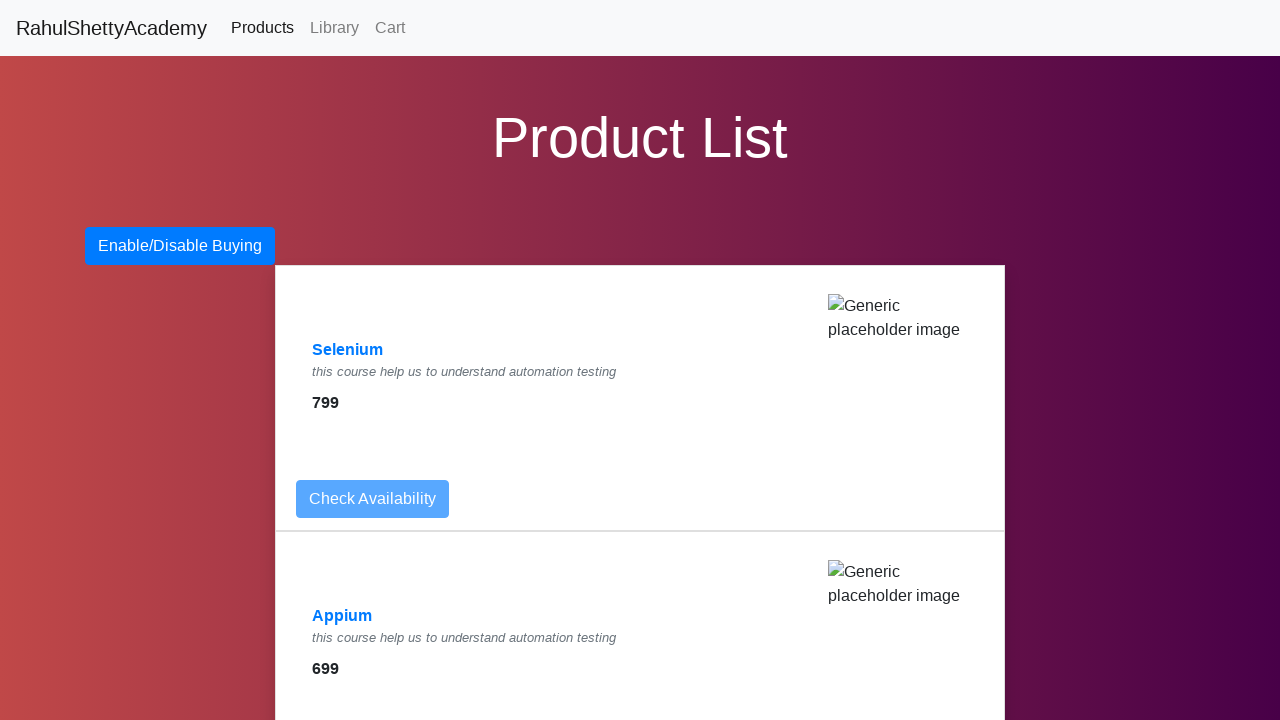

Clicked 'Selenium' link to select the Selenium product at (348, 350) on text=Selenium
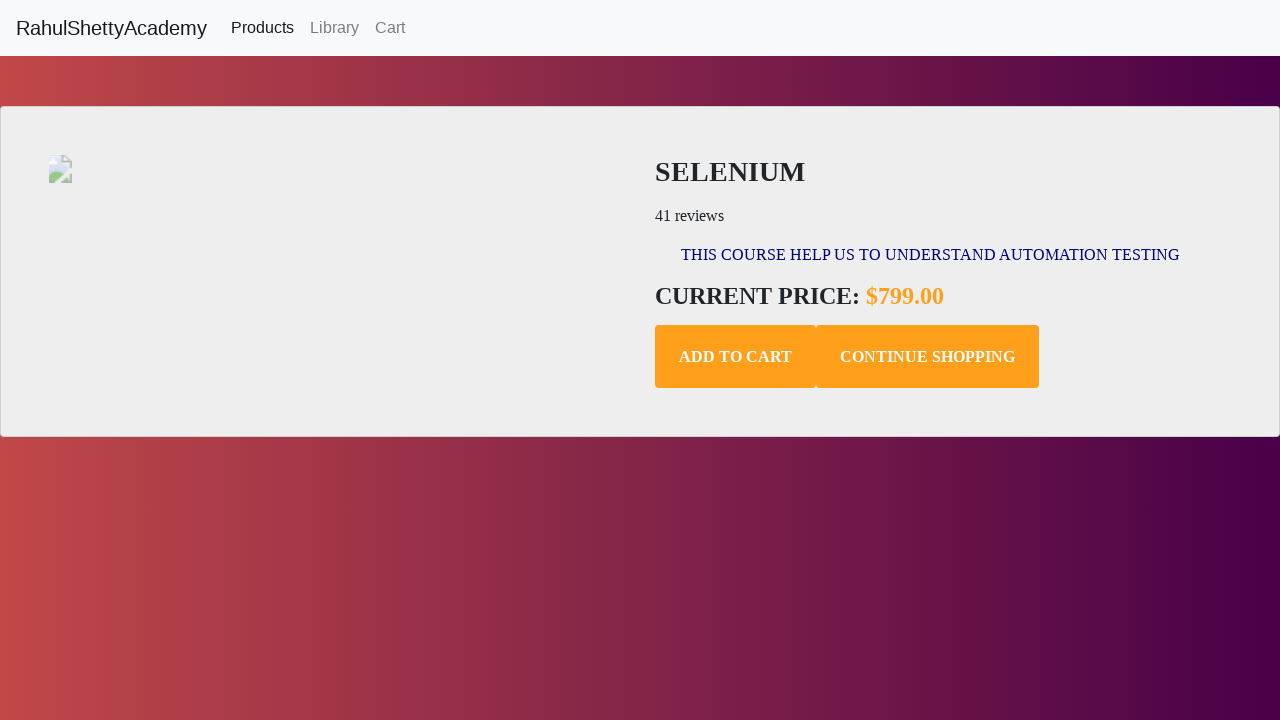

Add-to-cart button loaded on Selenium product page
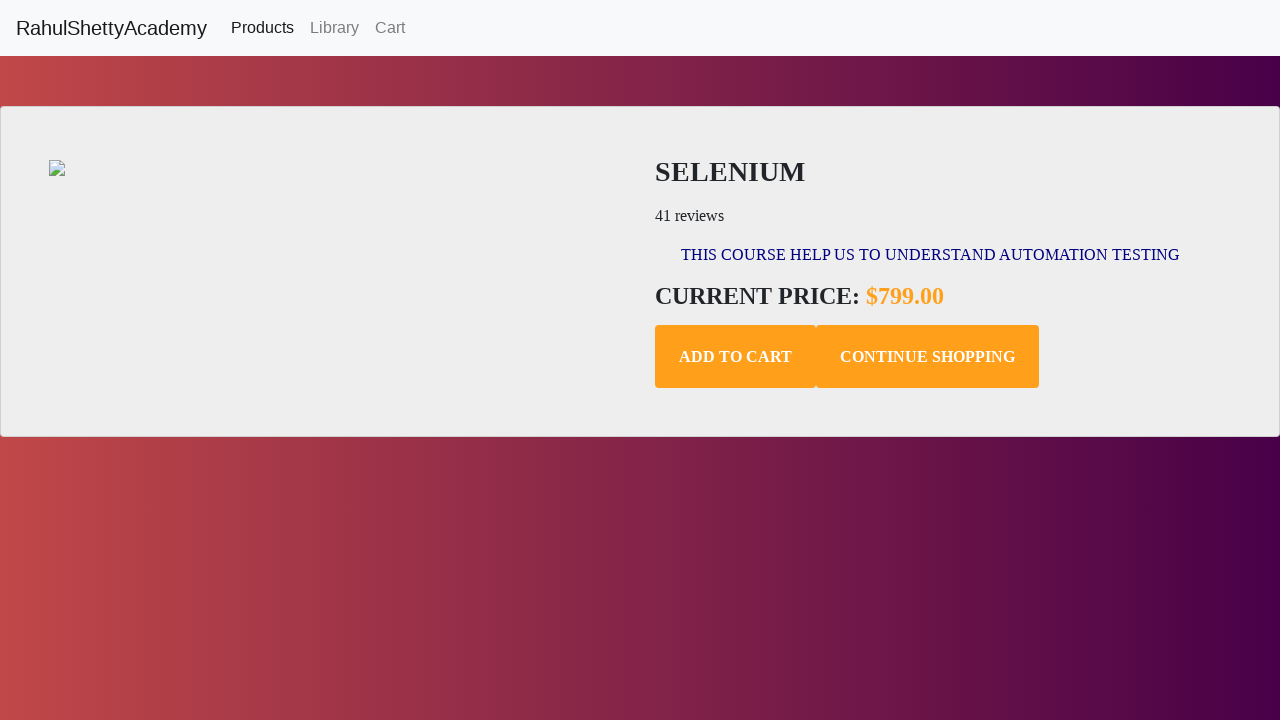

Retrieved product description text: 'This Product is already added to Cart'
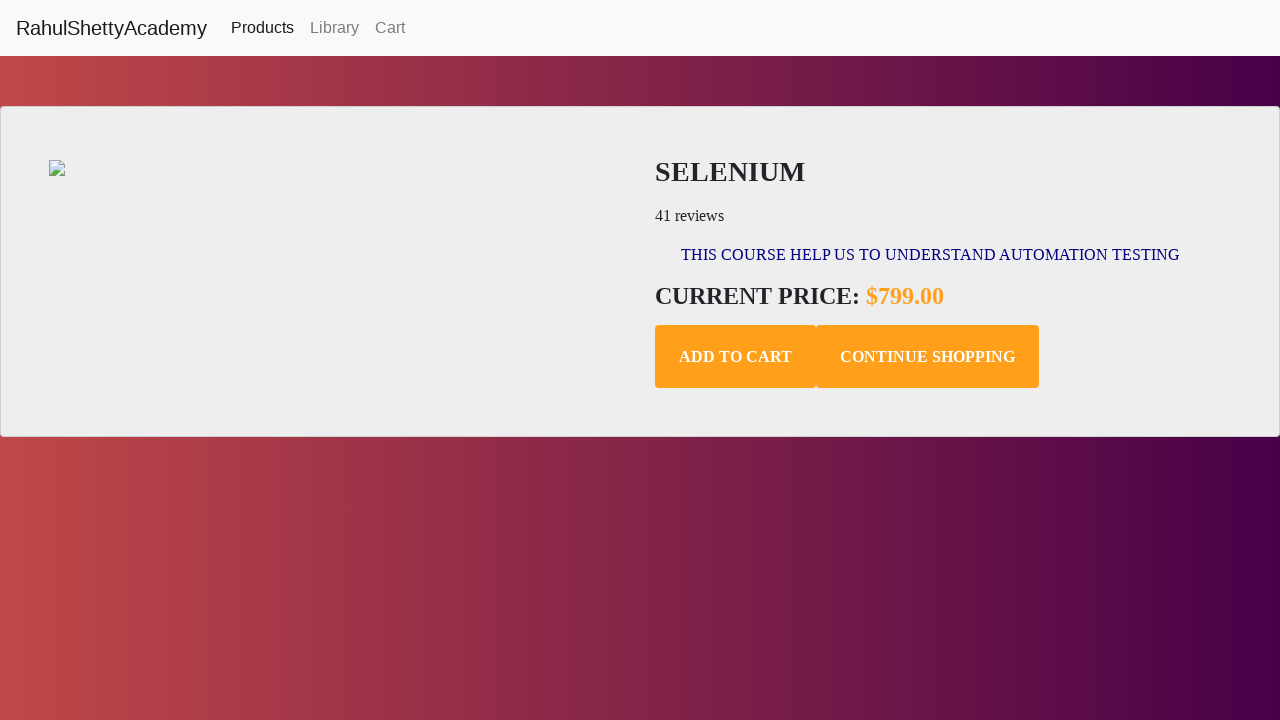

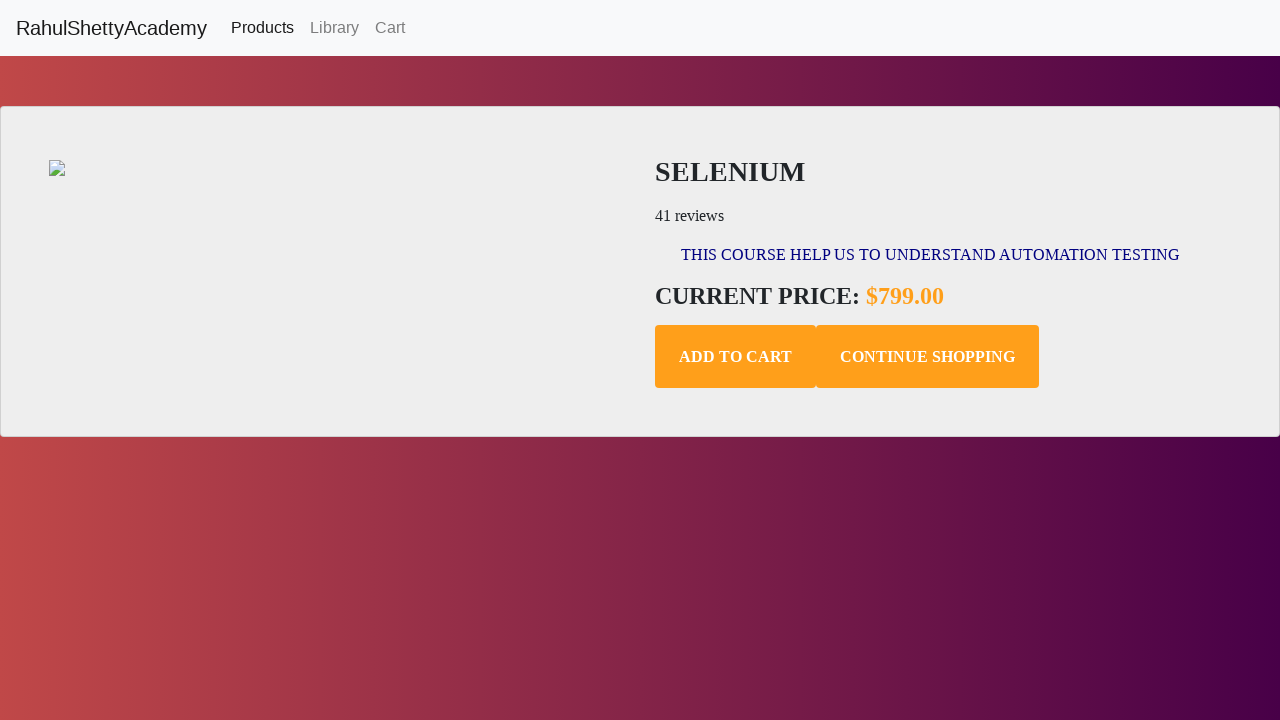